Tests modal functionality by clicking a button to open a modal dialog and then closing it using JavaScript execution

Starting URL: https://formy-project.herokuapp.com/modal

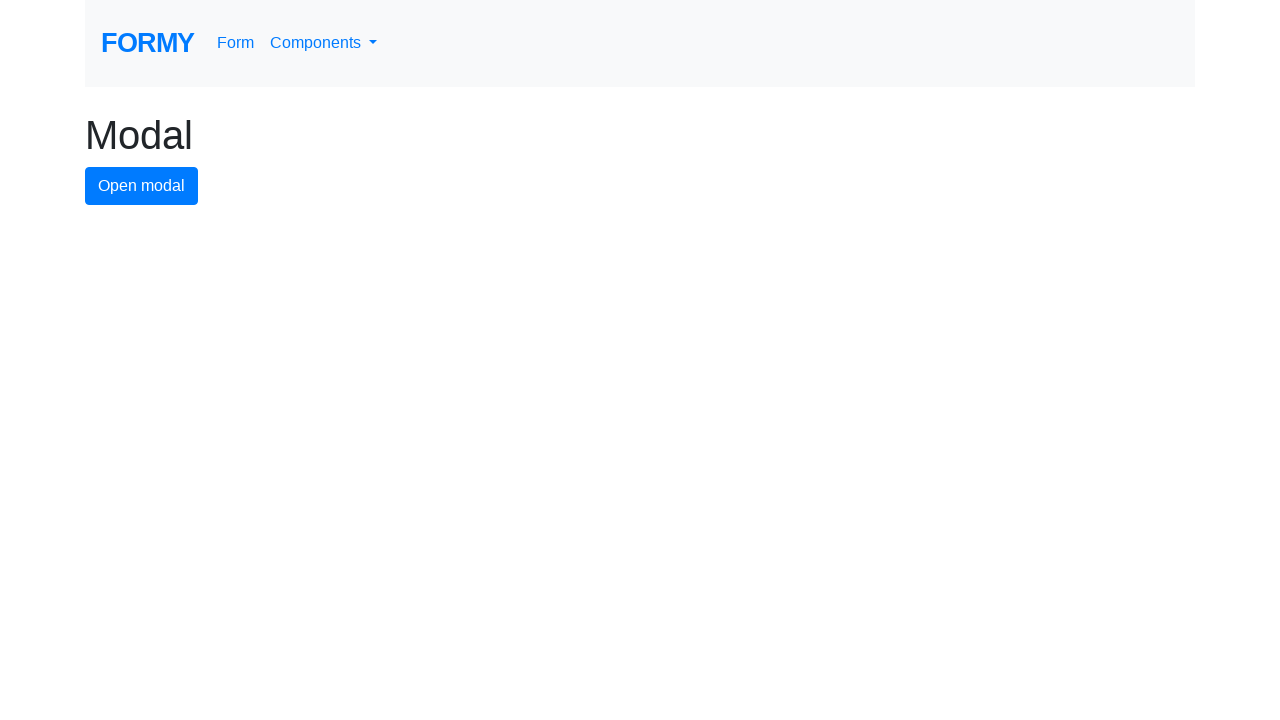

Clicked button to open modal dialog at (142, 186) on #modal-button
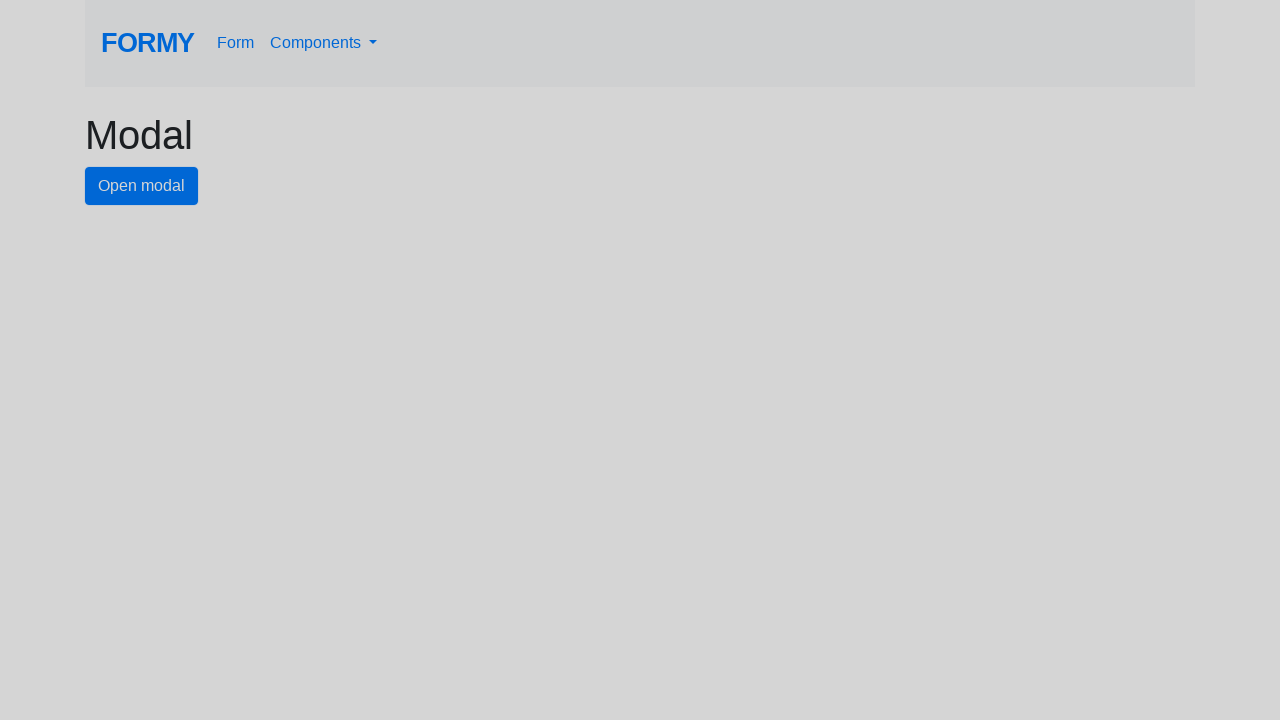

Modal dialog appeared with close button visible
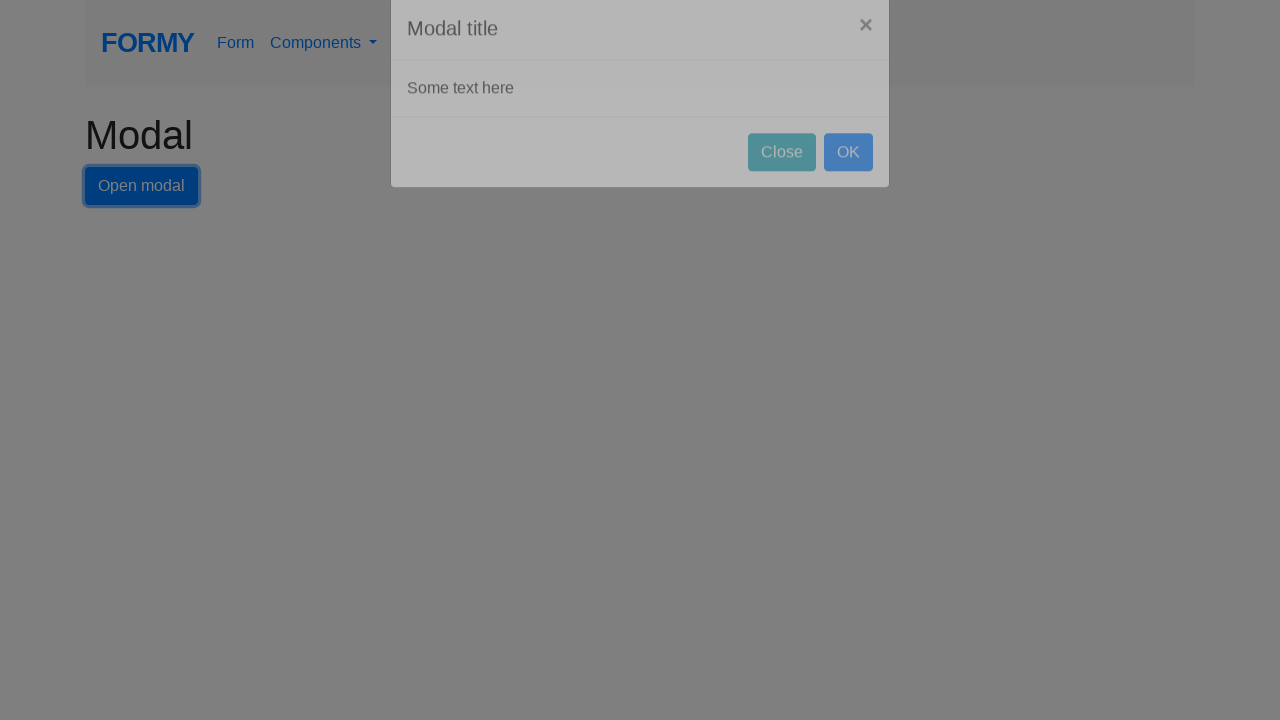

Clicked close button to close modal dialog at (782, 184) on #close-button
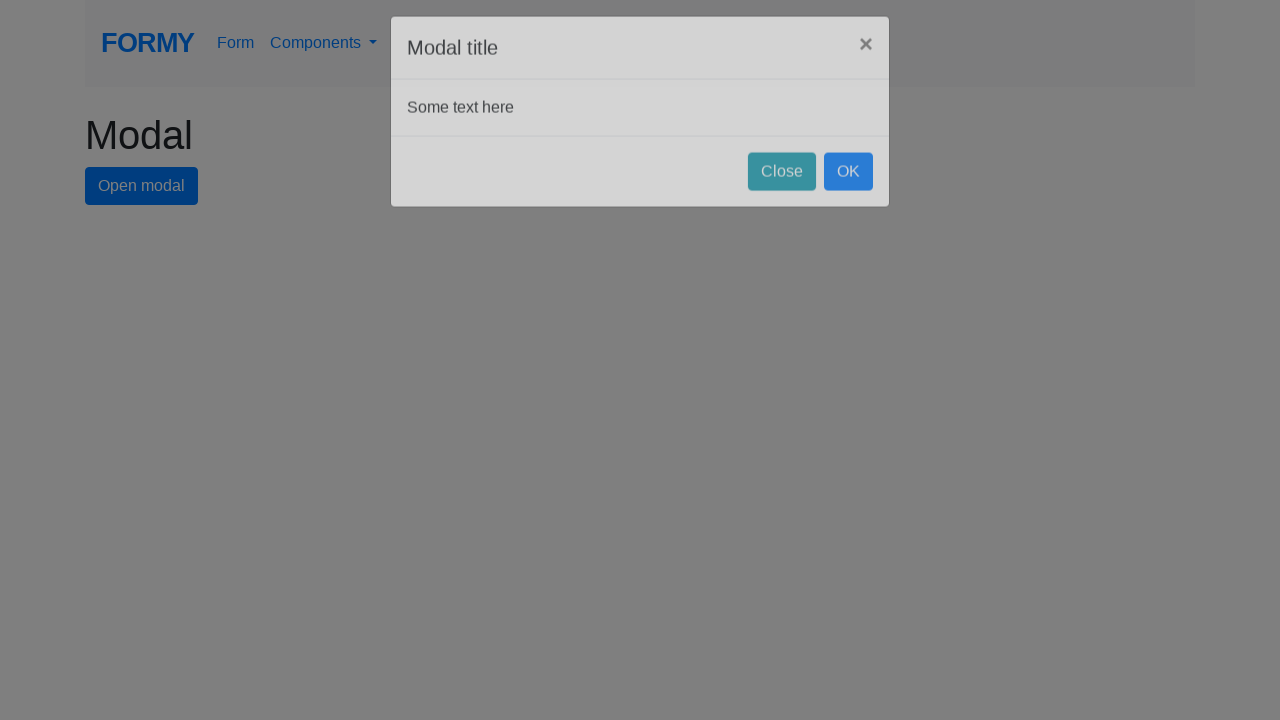

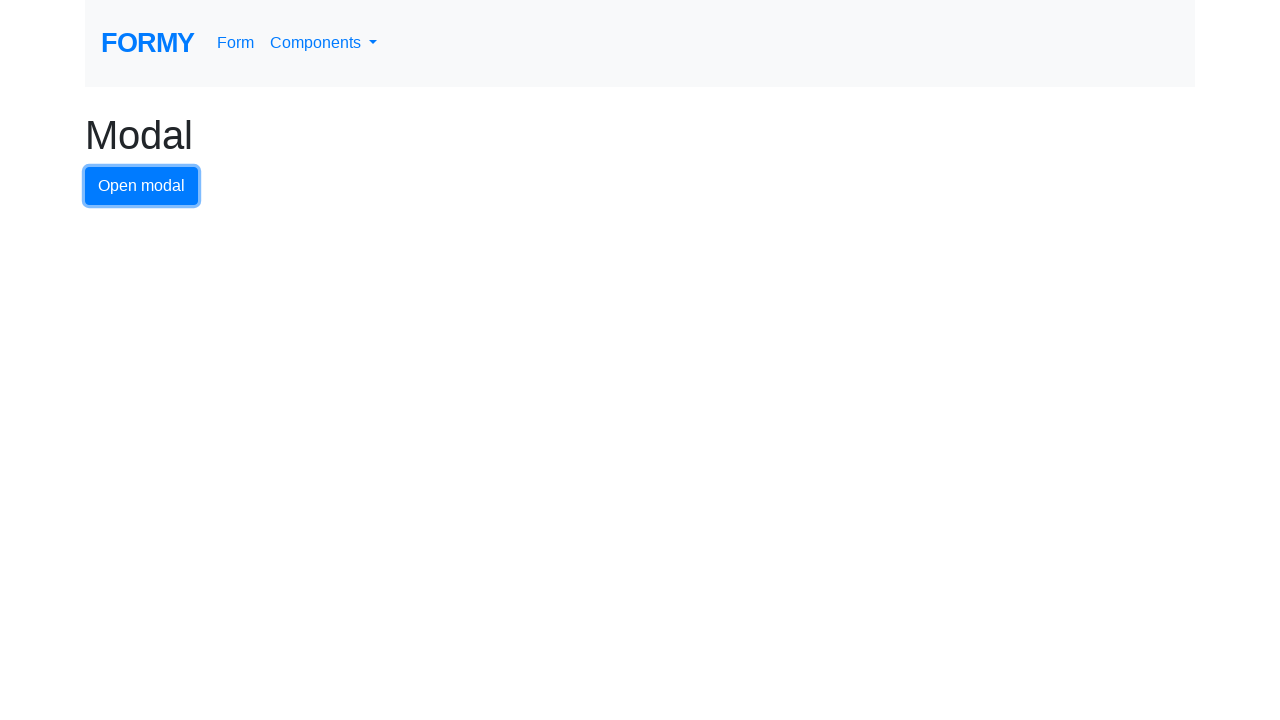